Navigates to the WebDriverManager GitHub repository page and verifies the page title contains the expected description about automated driver management for Selenium WebDriver.

Starting URL: https://github.com/bonigarcia/webdrivermanager

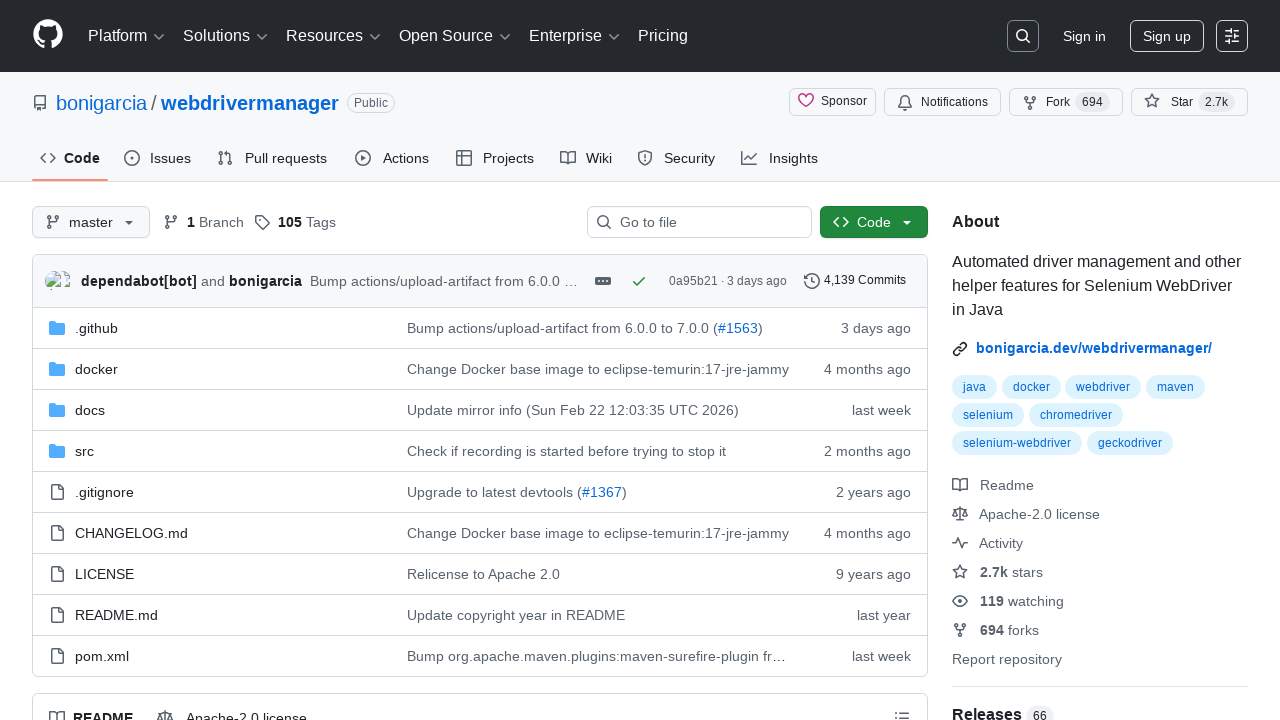

Navigated to WebDriverManager GitHub repository
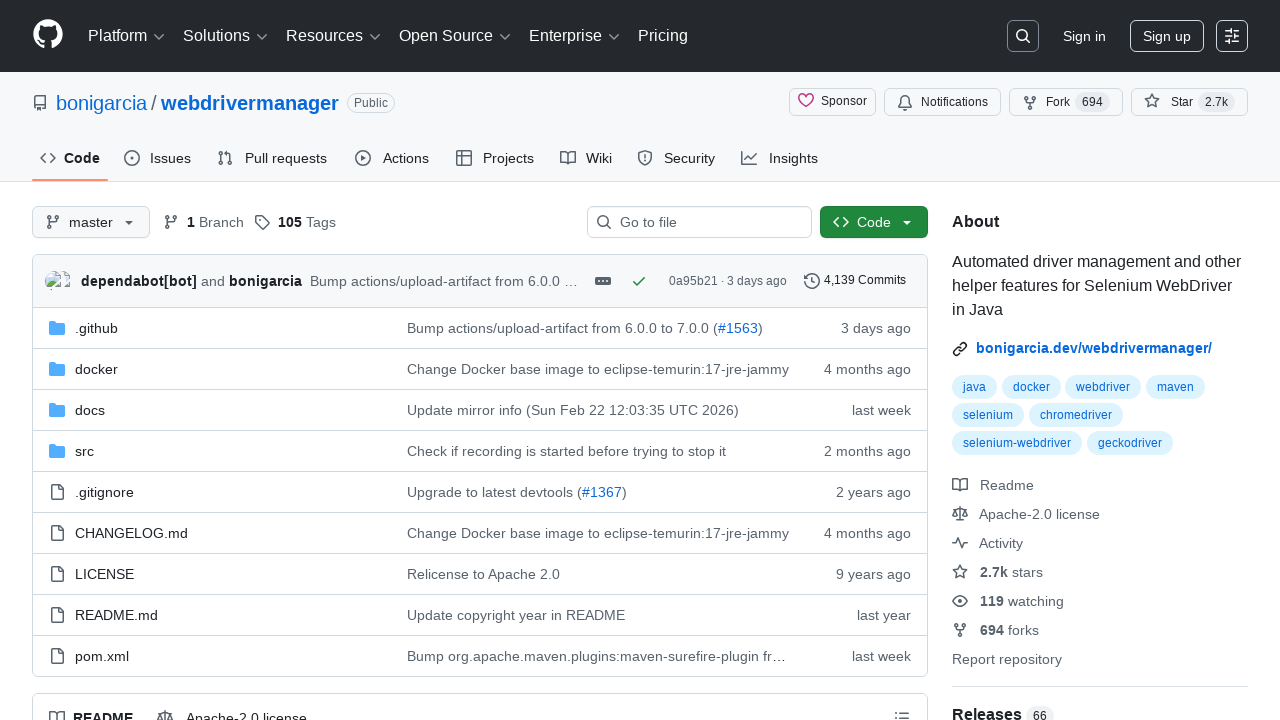

Page DOM content fully loaded
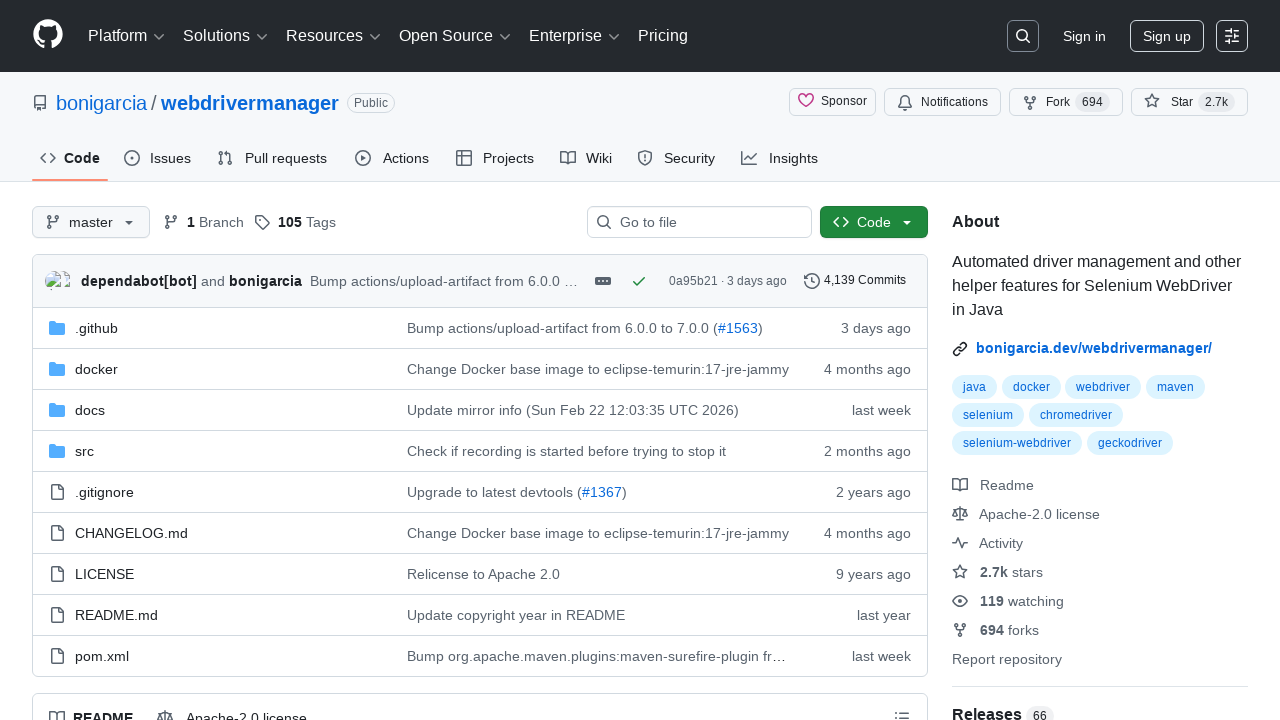

Retrieved page title: GitHub - bonigarcia/webdrivermanager: Automated driver management and other helper features for Selenium WebDriver in Java
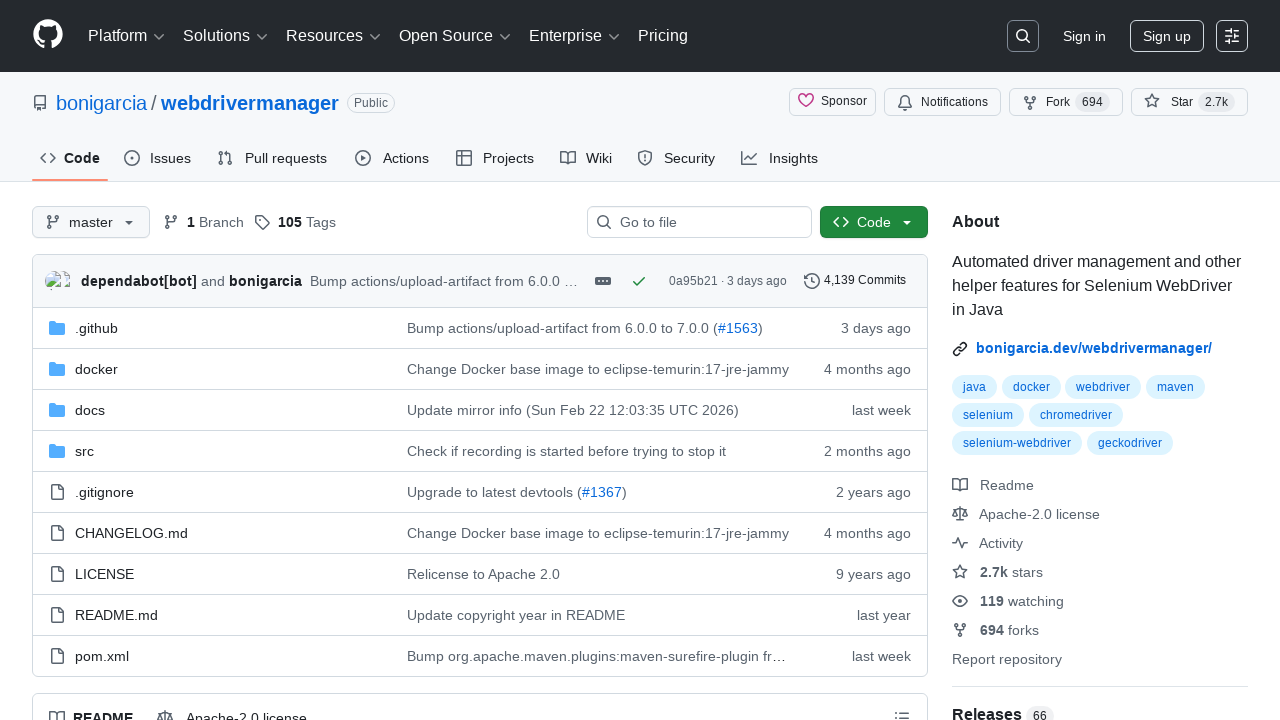

Verified page title contains expected description about automated driver management for Selenium WebDriver
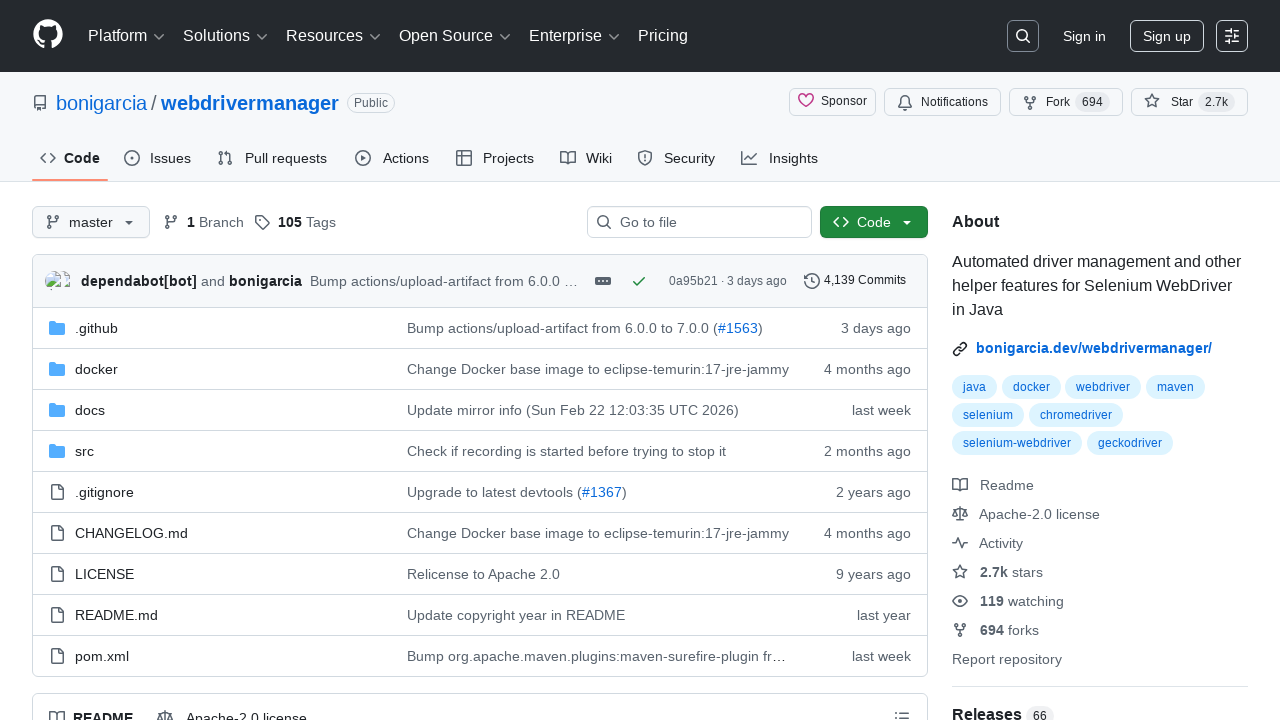

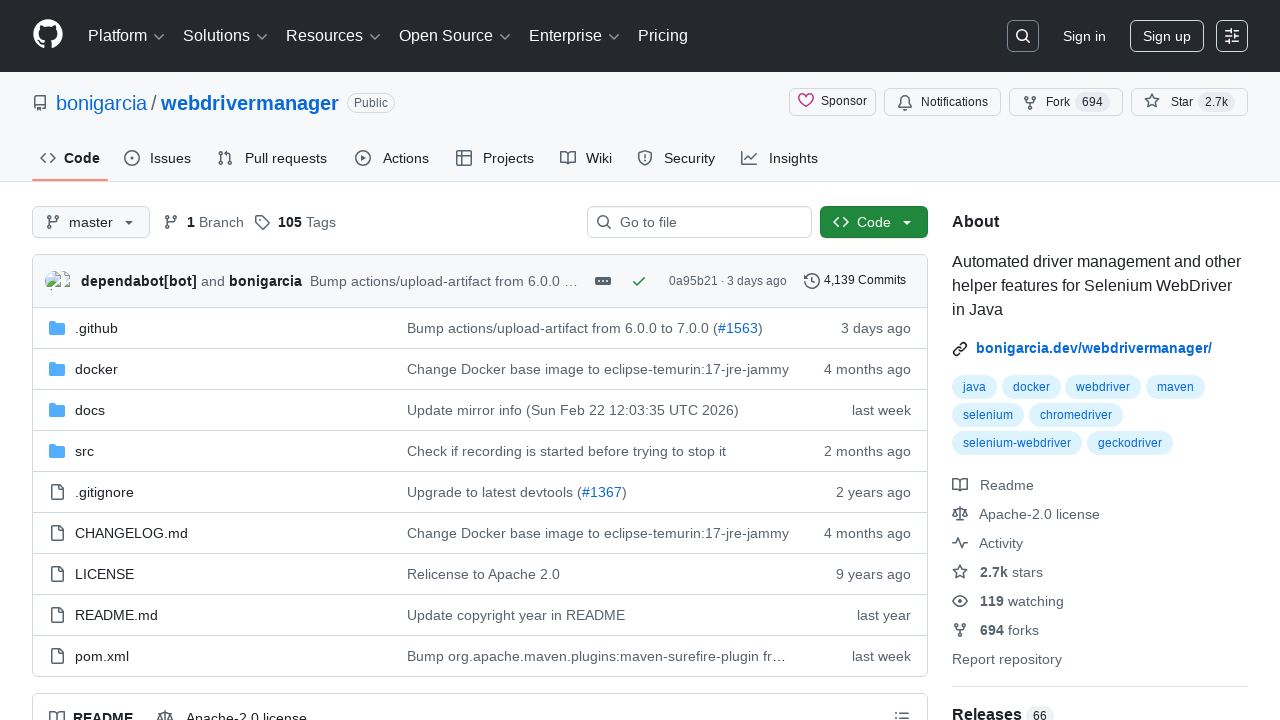